Tests the Proxyium web proxy service by entering a target URL into the proxy input field and clicking the submit button to load the proxied page.

Starting URL: https://proxyium.com/

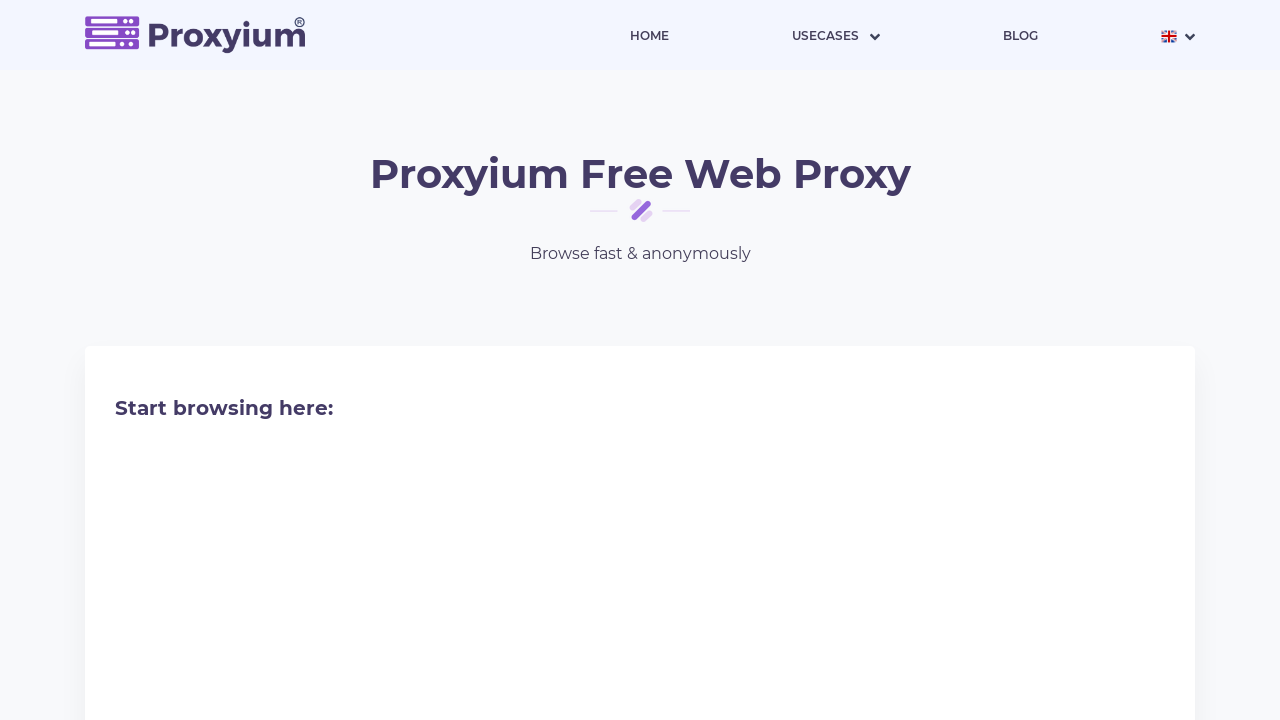

Filled proxy input field with target URL 'https://vavoo.to/' on input[type="text"]
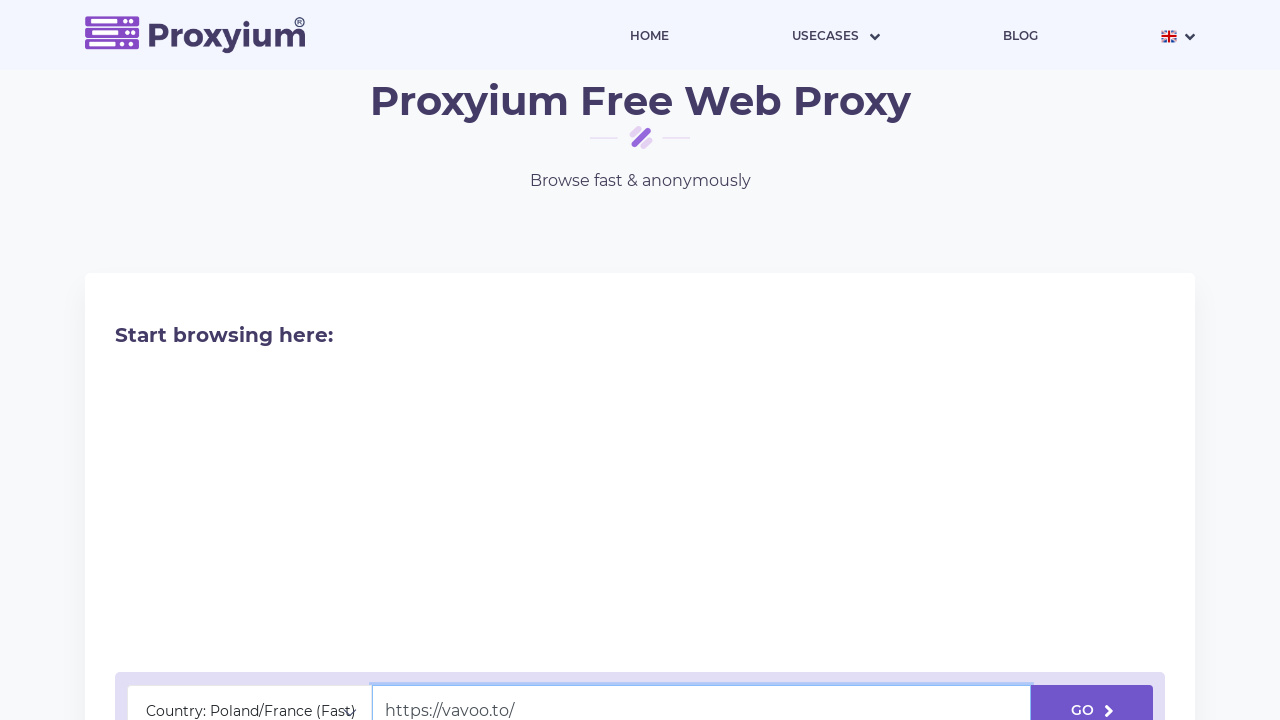

Clicked submit button to load proxied page at (1092, 695) on form button[type="submit"]
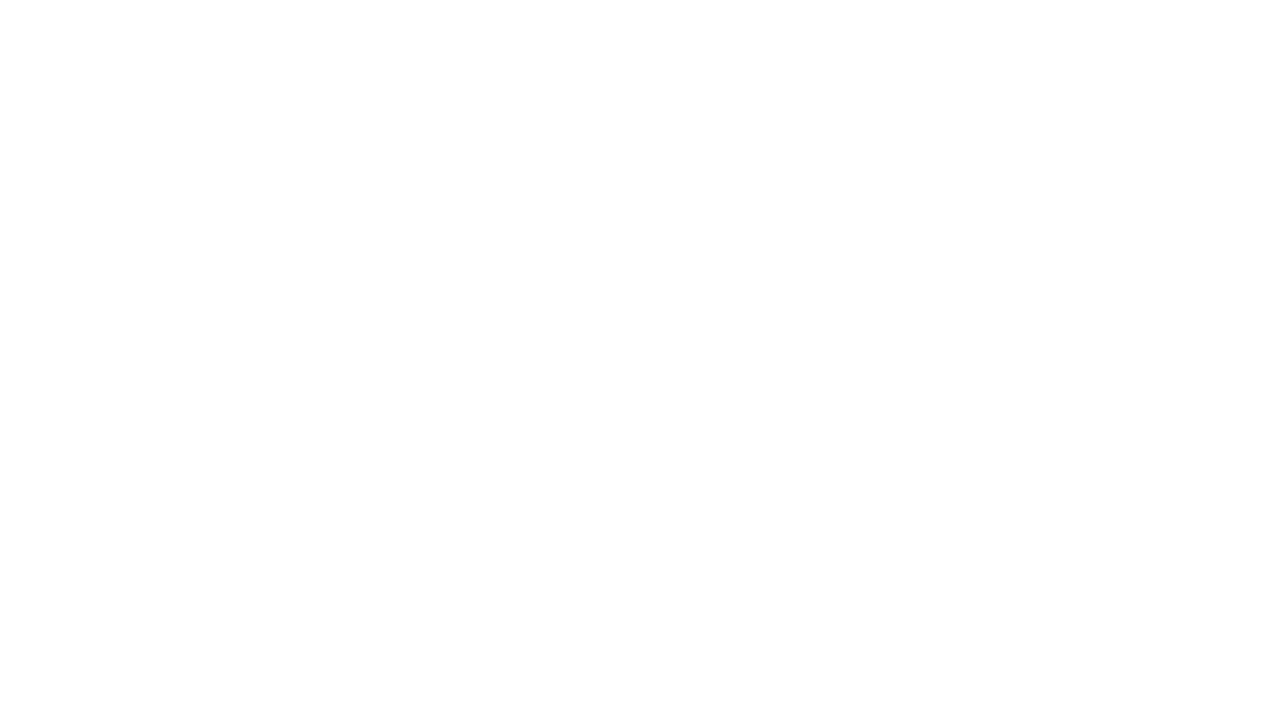

Waited for proxied page to load (networkidle state)
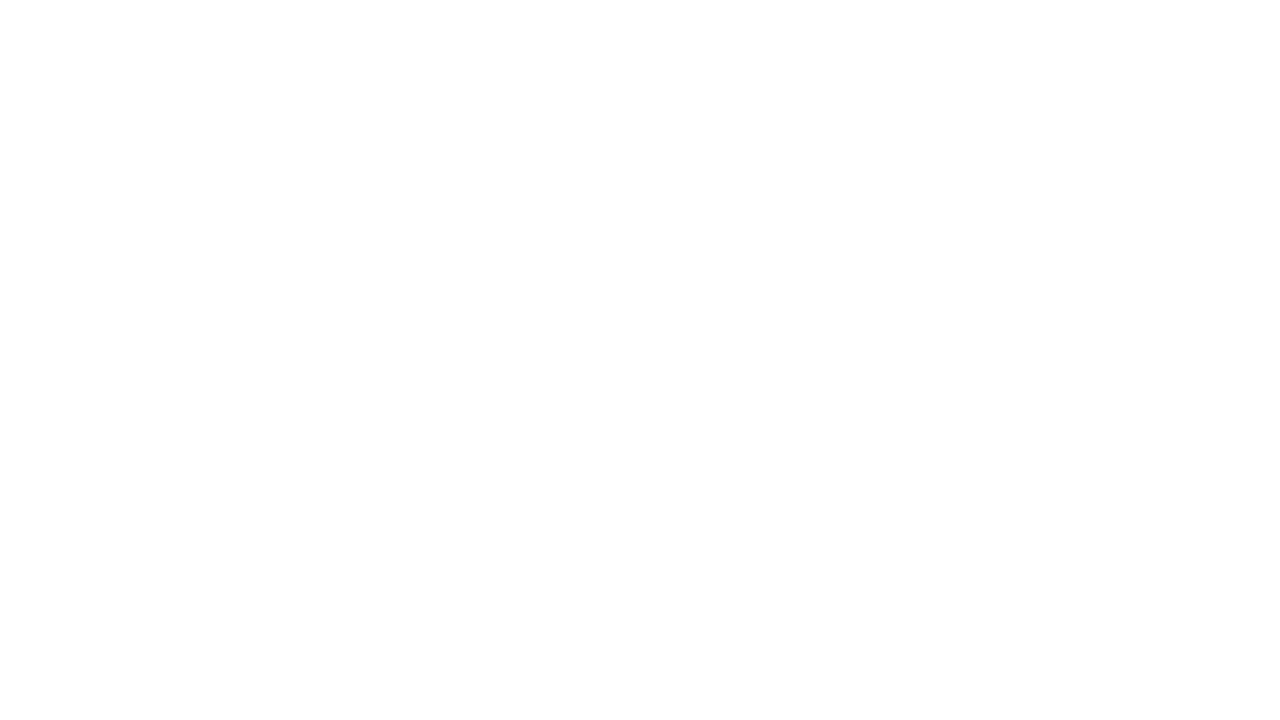

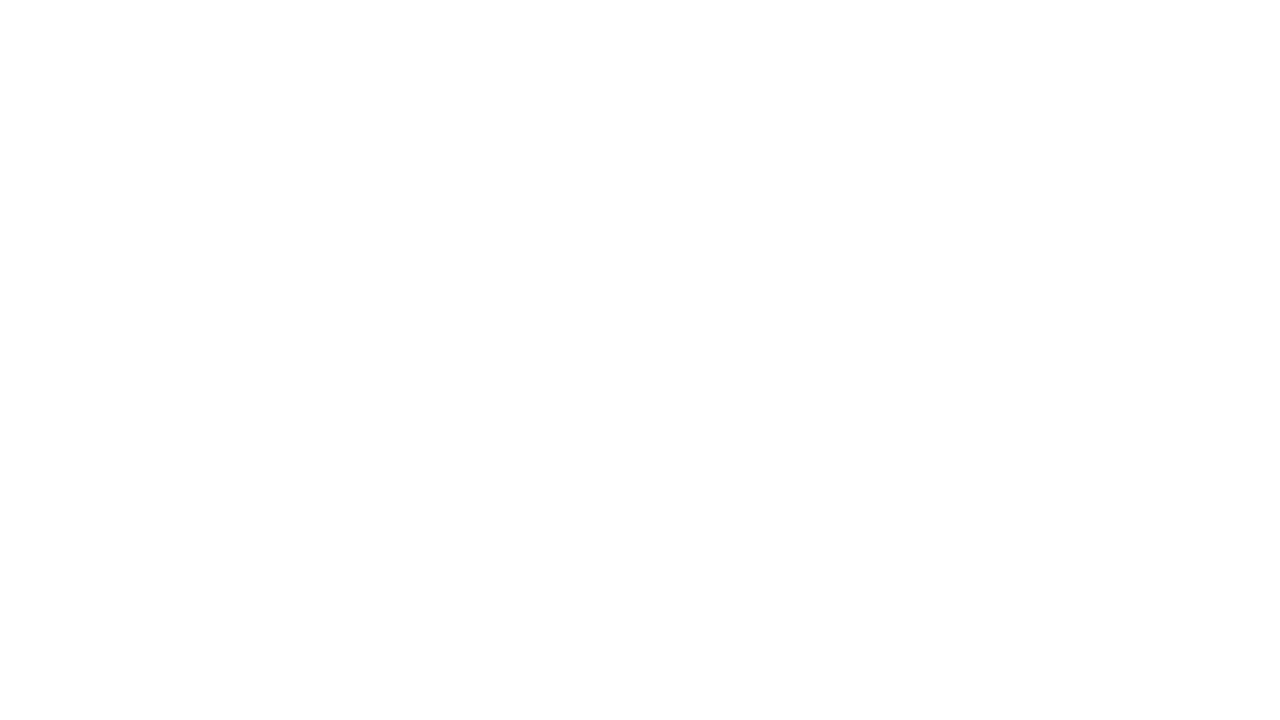